Tests keyboard key press functionality by sending Space and Left arrow keys to an input element and verifying the displayed result text shows the correct key was pressed.

Starting URL: http://the-internet.herokuapp.com/key_presses

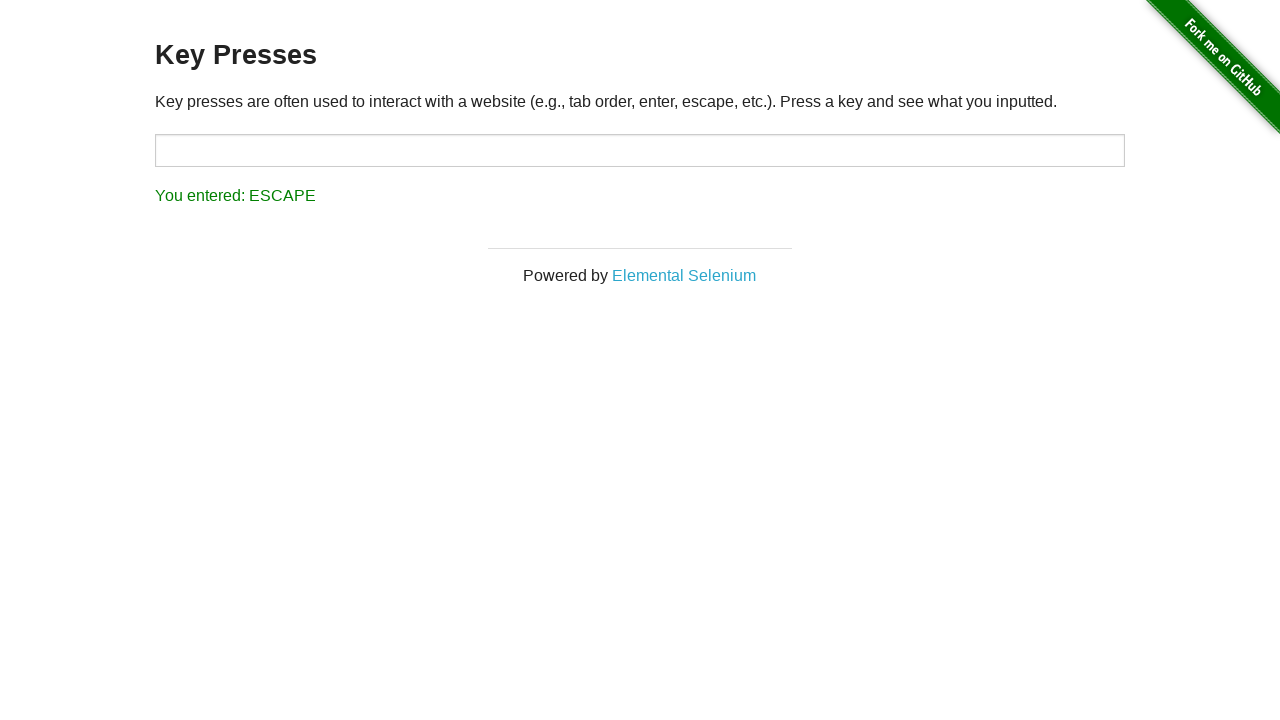

Pressed Space key on target input element on #target
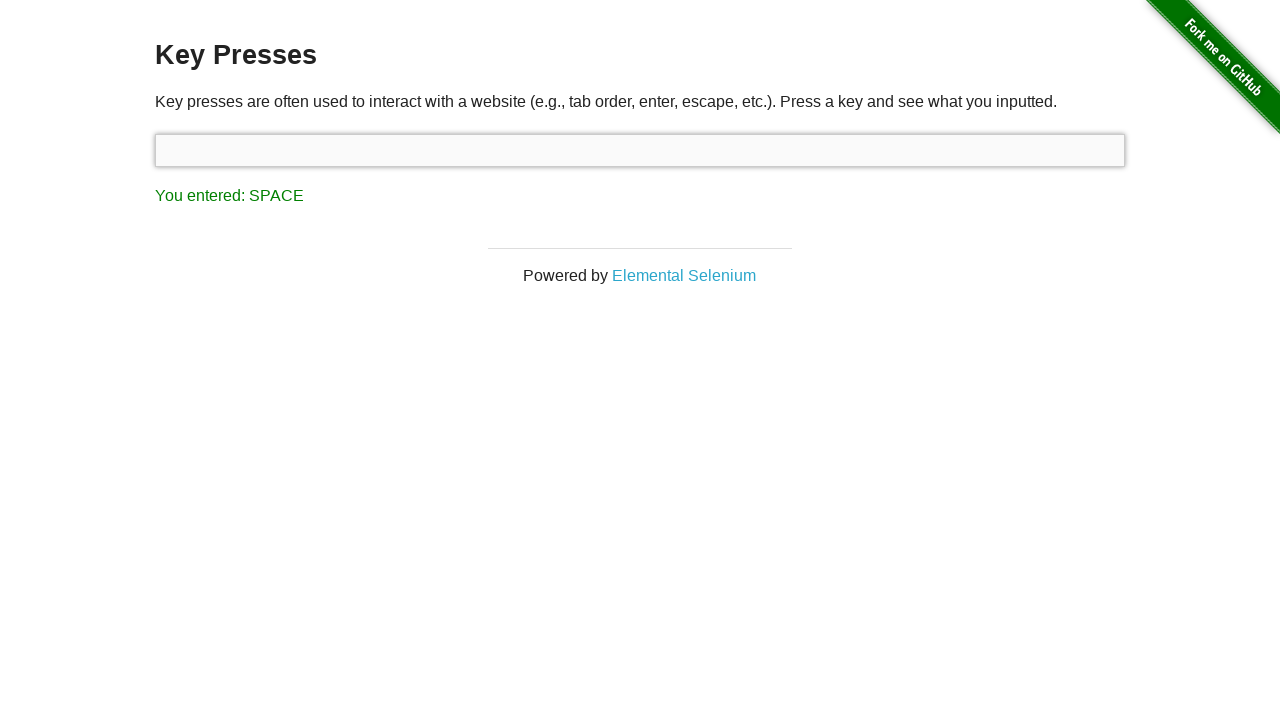

Result element loaded after Space key press
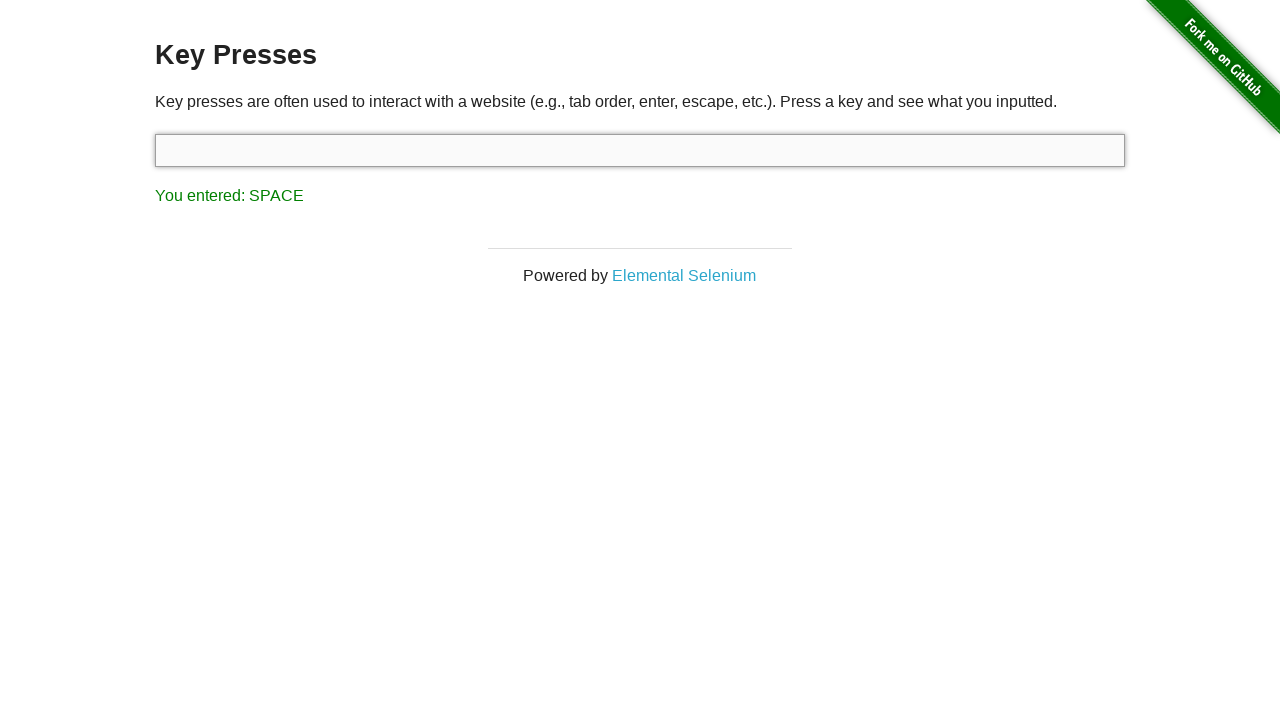

Verified result text contains 'You entered: SPACE'
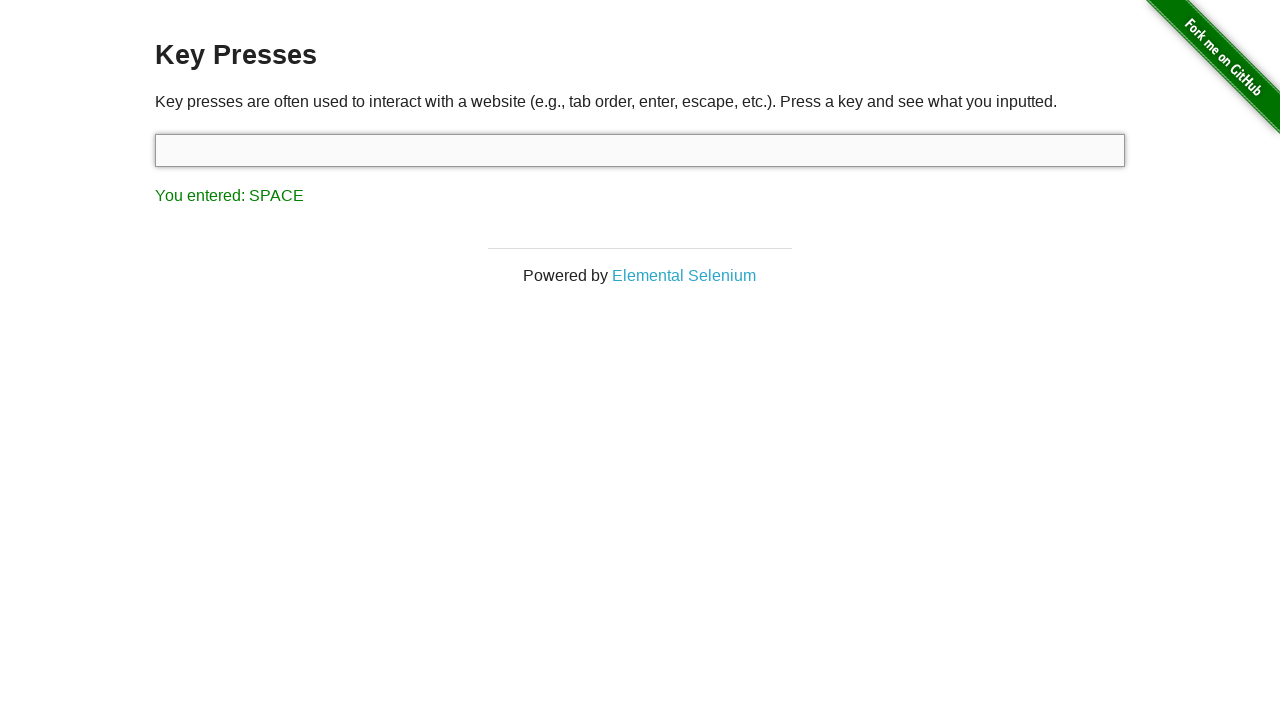

Pressed Left arrow key on focused element
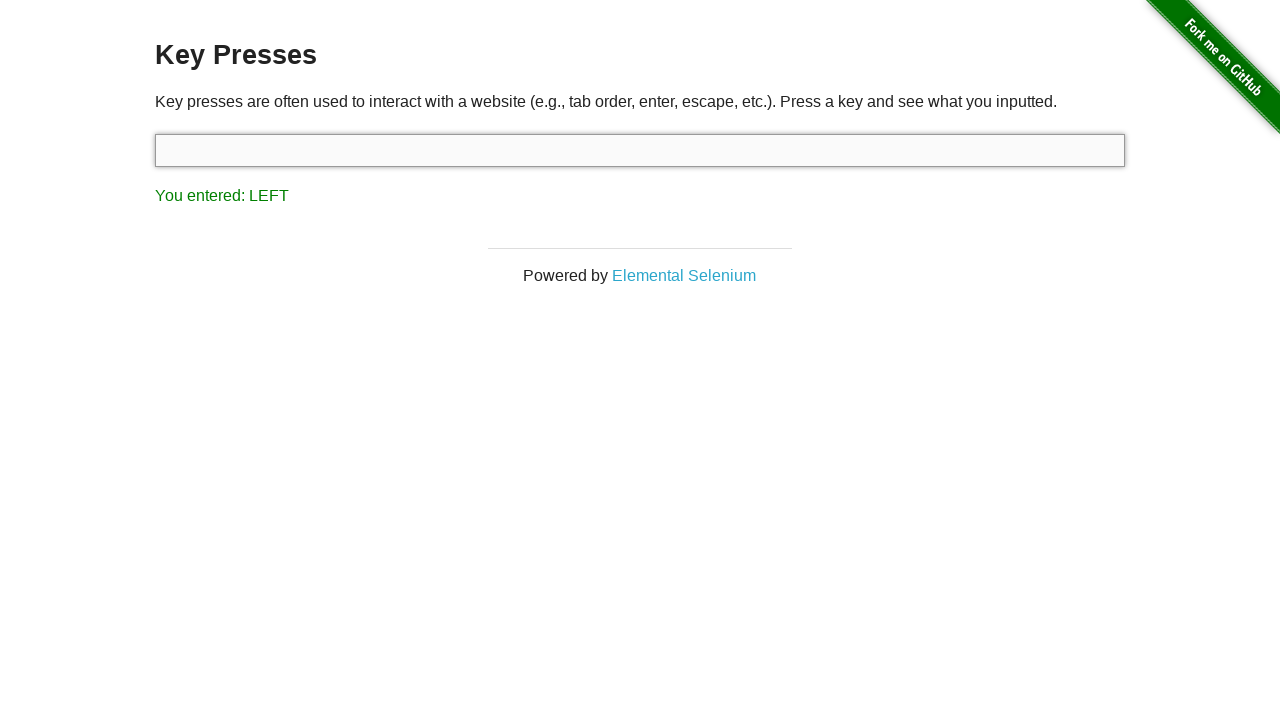

Verified result text contains 'You entered: LEFT'
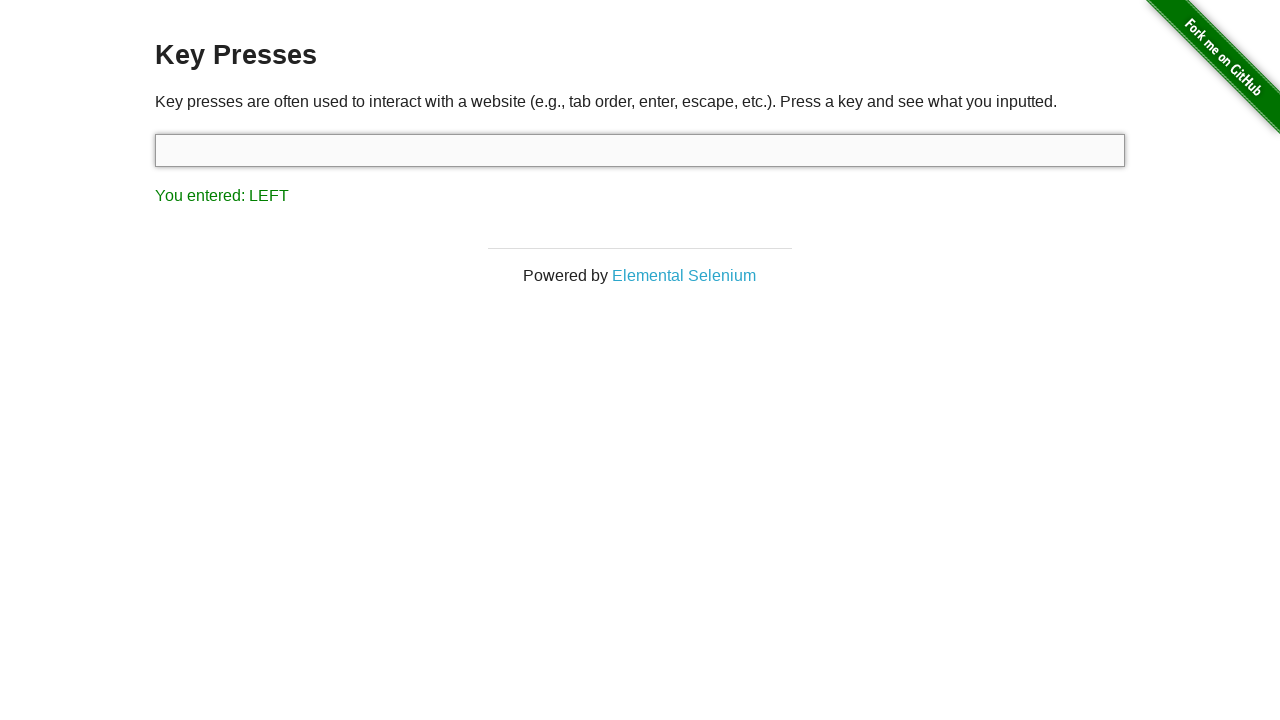

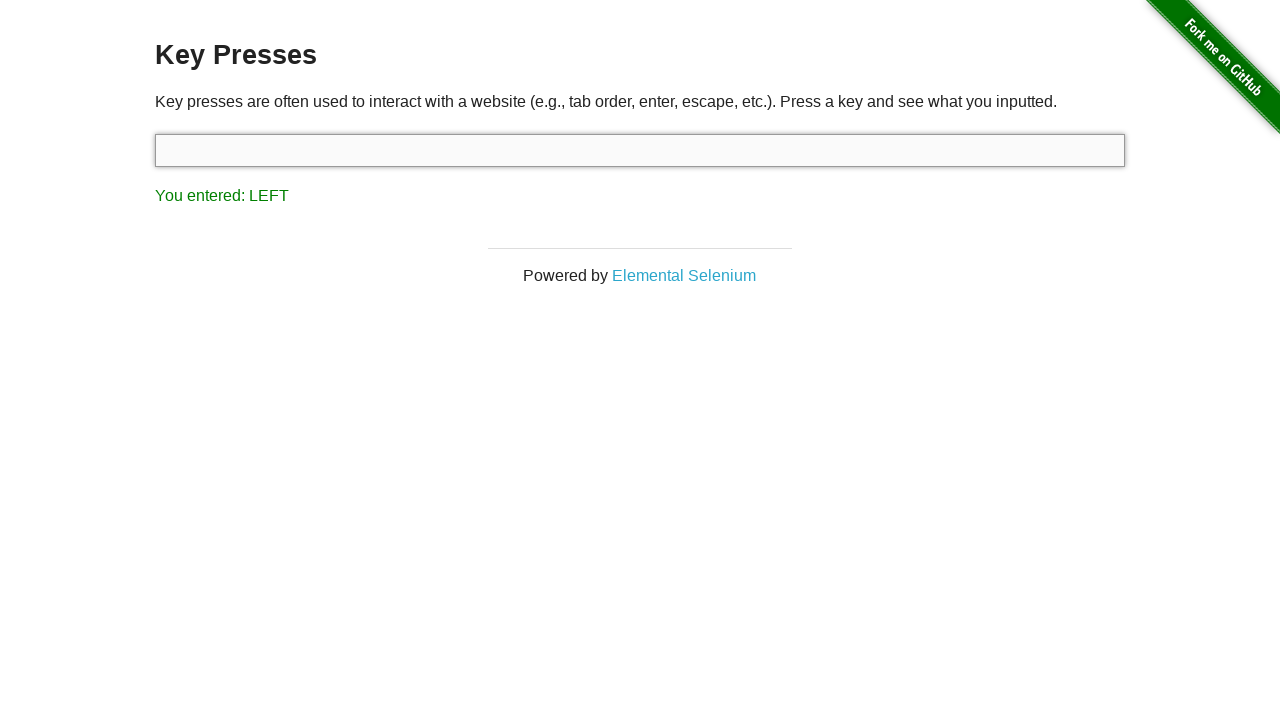